Tests jQuery UI Tabs widget by navigating to the tabs demo page, switching to the iframe containing the demo, and clicking through each tab (Proin dolor, Aenean lacinia, Nunc tincidunt) to verify tab navigation functionality.

Starting URL: https://jqueryui.com/tabs/

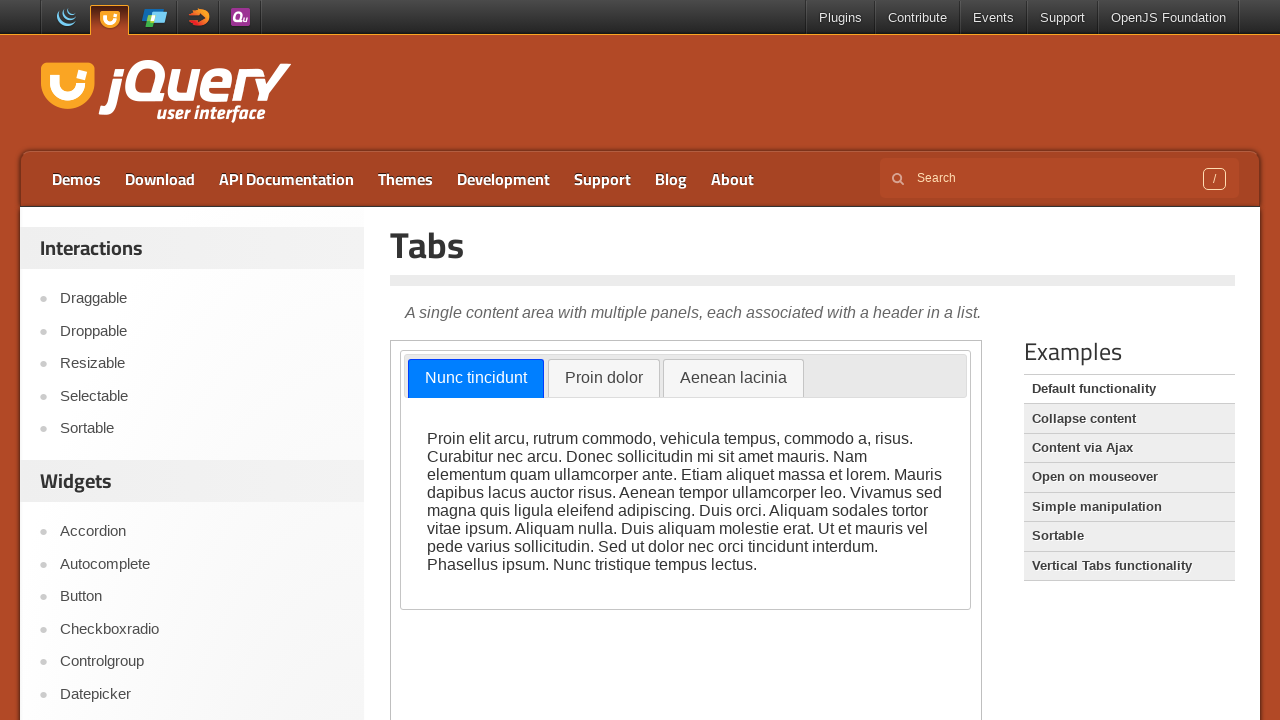

Scrolled down 300px to view the tabs demo
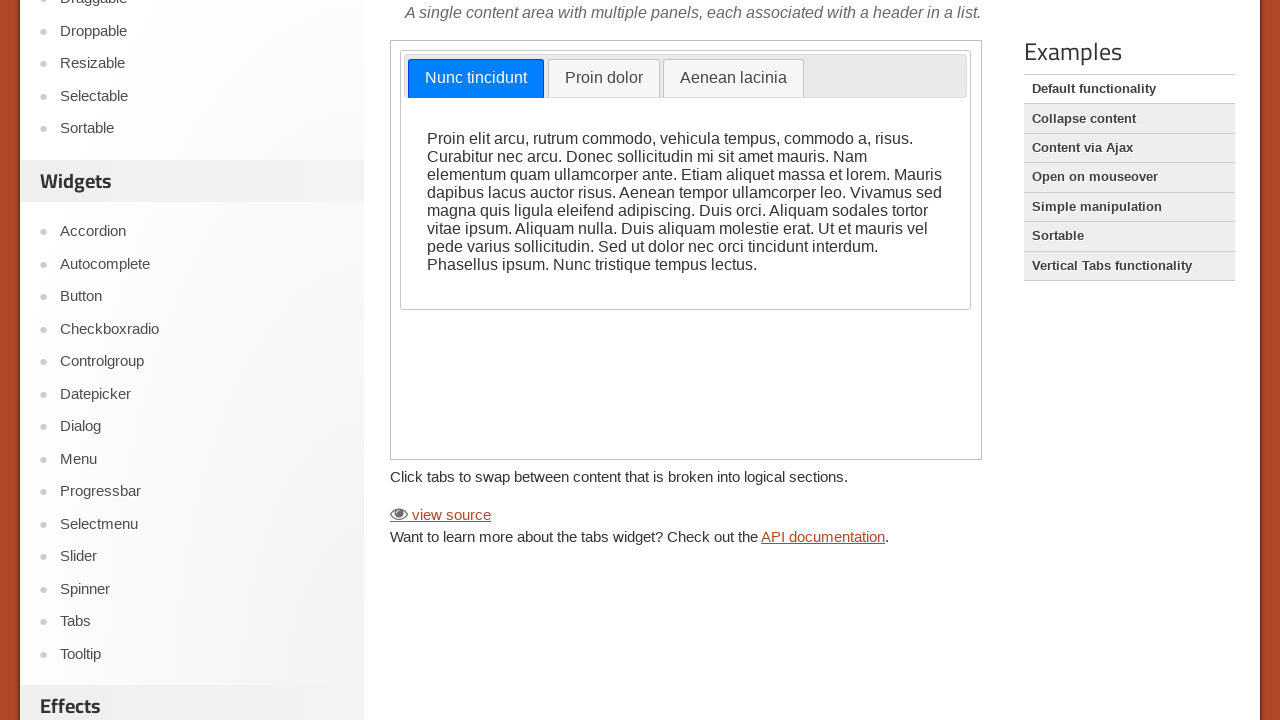

Located the iframe containing the tabs demo
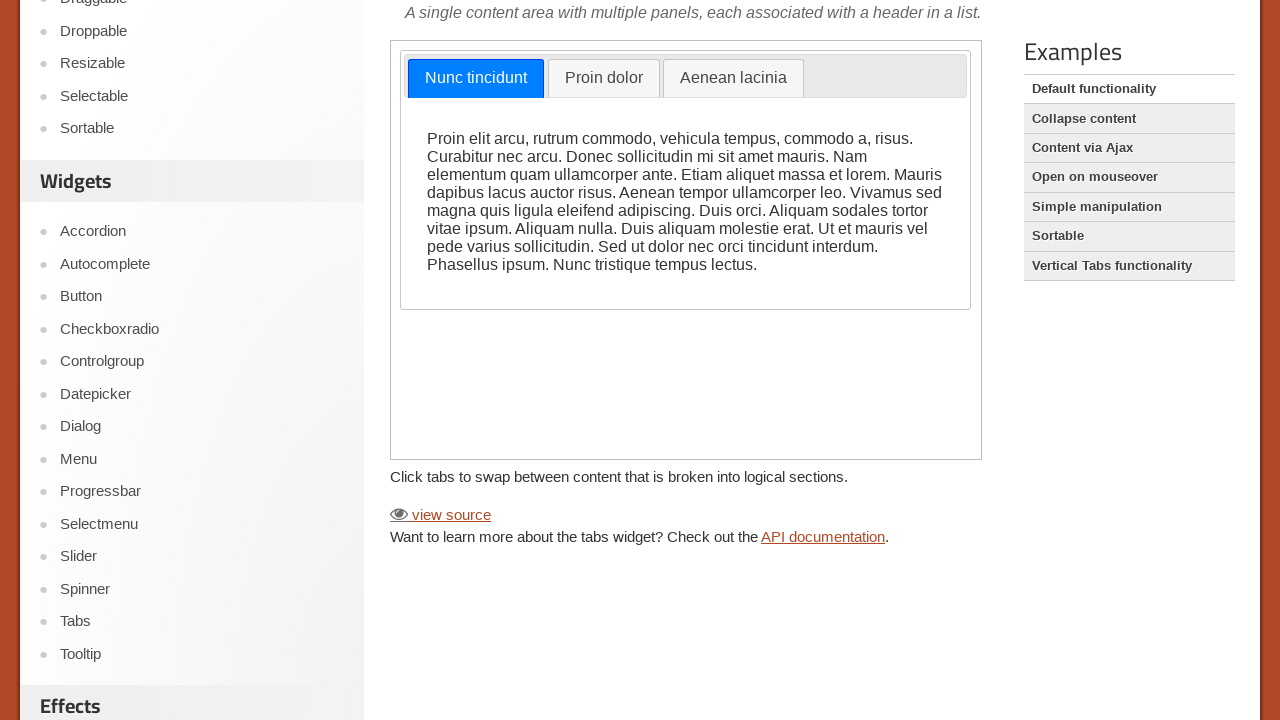

Clicked on the 'Proin dolor' tab at (604, 79) on iframe >> nth=0 >> internal:control=enter-frame >> text=Proin dolor
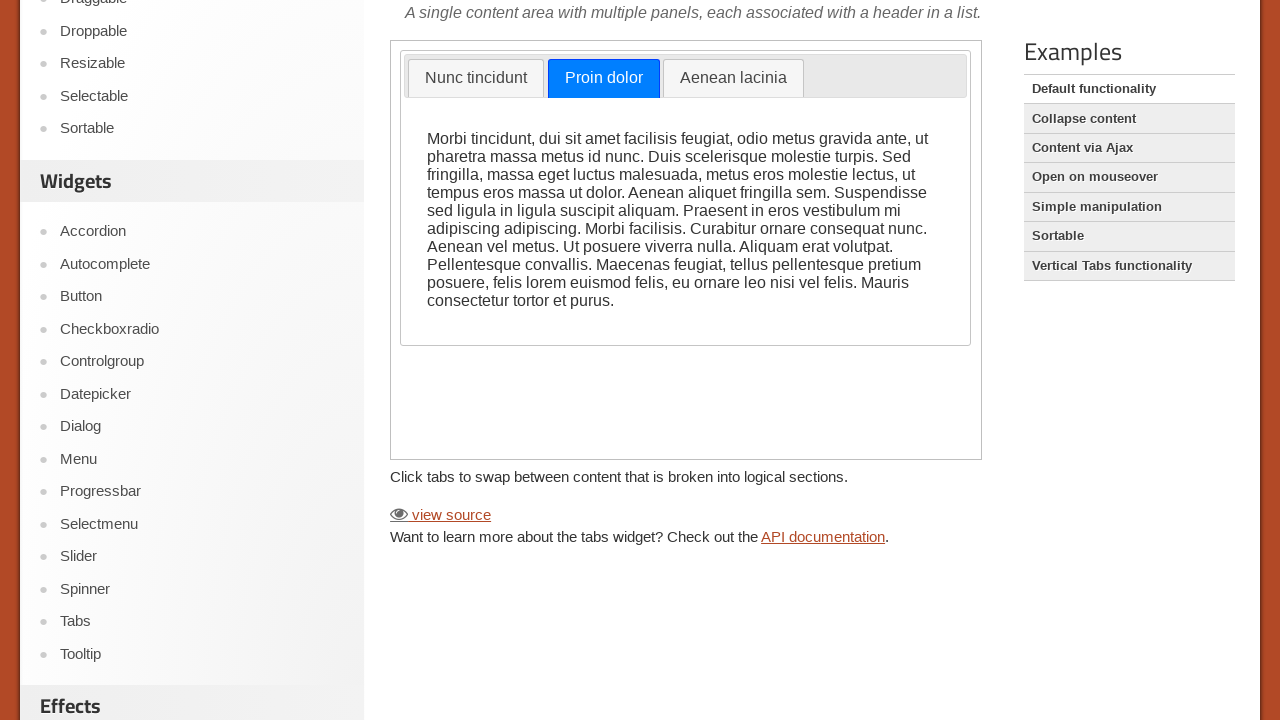

Clicked on the 'Aenean lacinia' tab at (733, 79) on iframe >> nth=0 >> internal:control=enter-frame >> text=Aenean lacinia
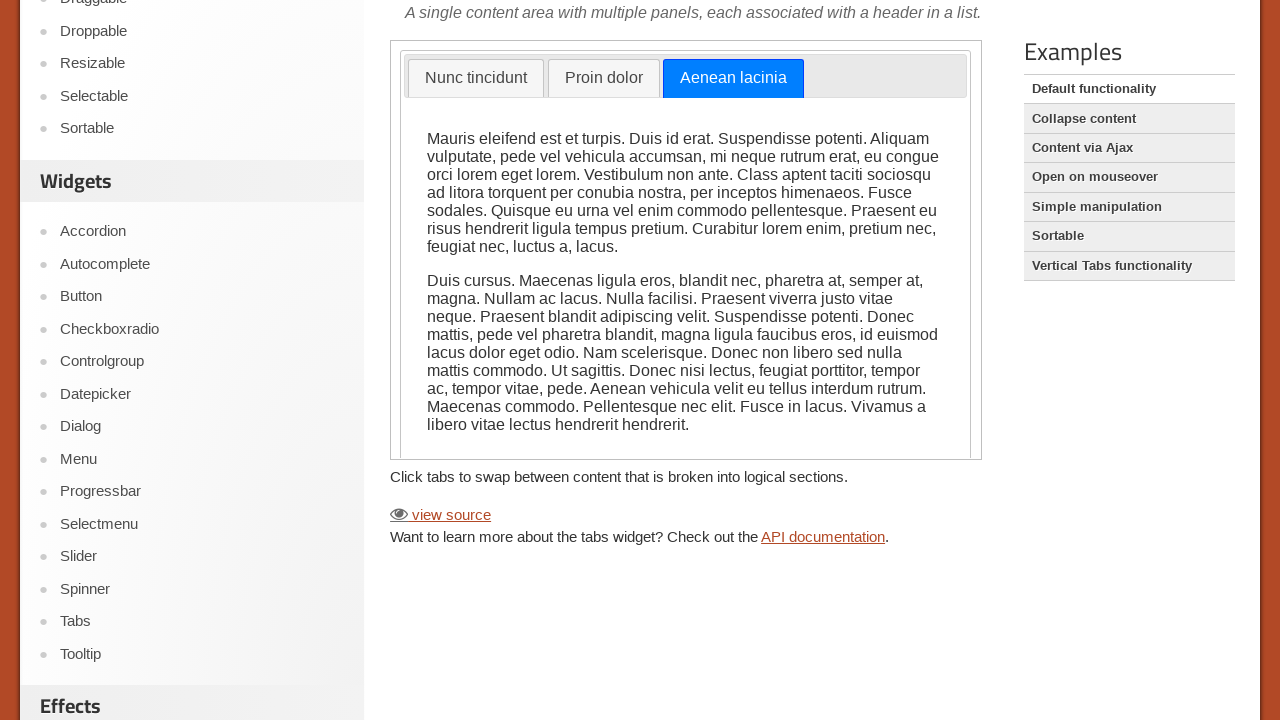

Clicked on the 'Nunc tincidunt' tab at (476, 79) on iframe >> nth=0 >> internal:control=enter-frame >> text=Nunc tincidunt
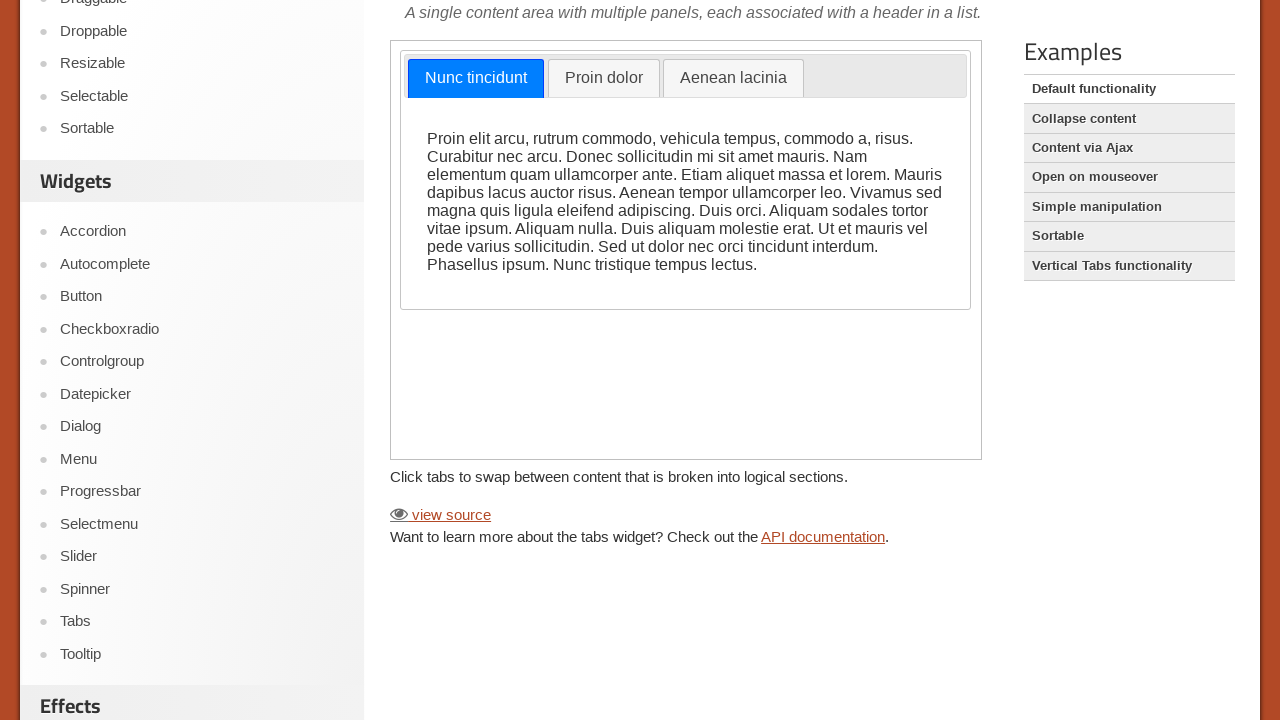

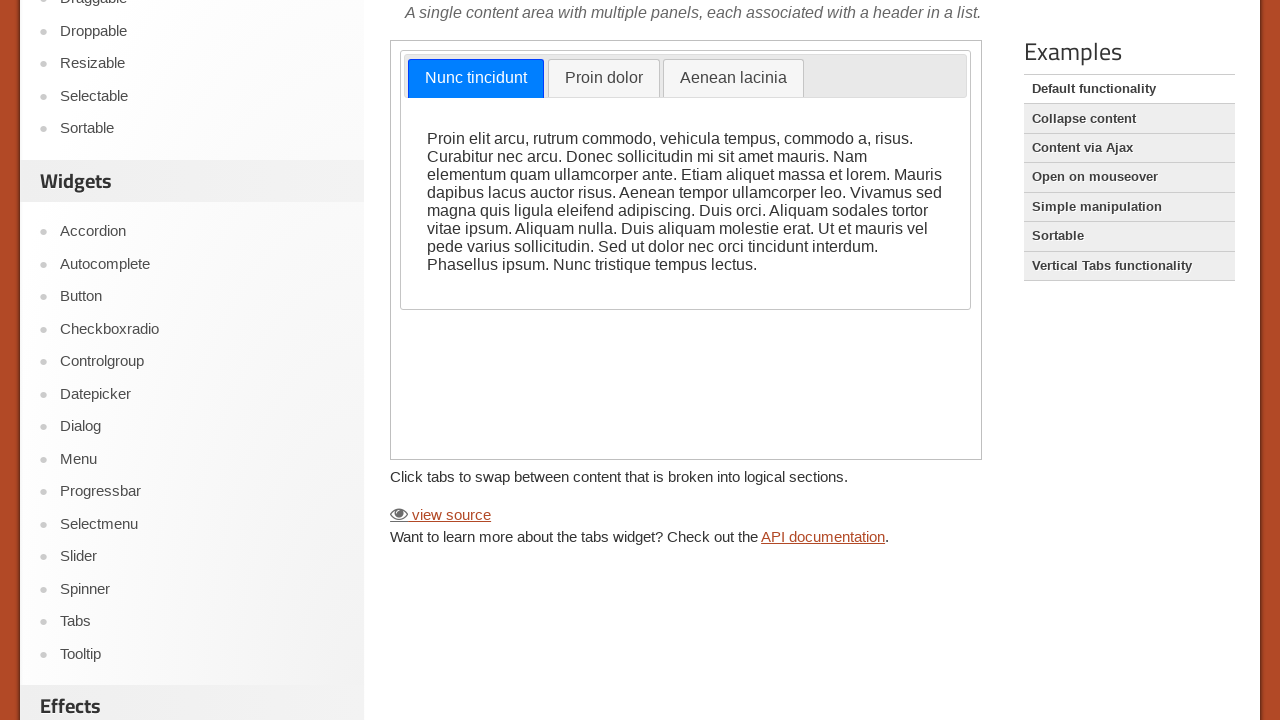